Tests text box form submission by filling in user information fields (name, email, addresses) and submitting the form

Starting URL: https://demoqa.com/elements

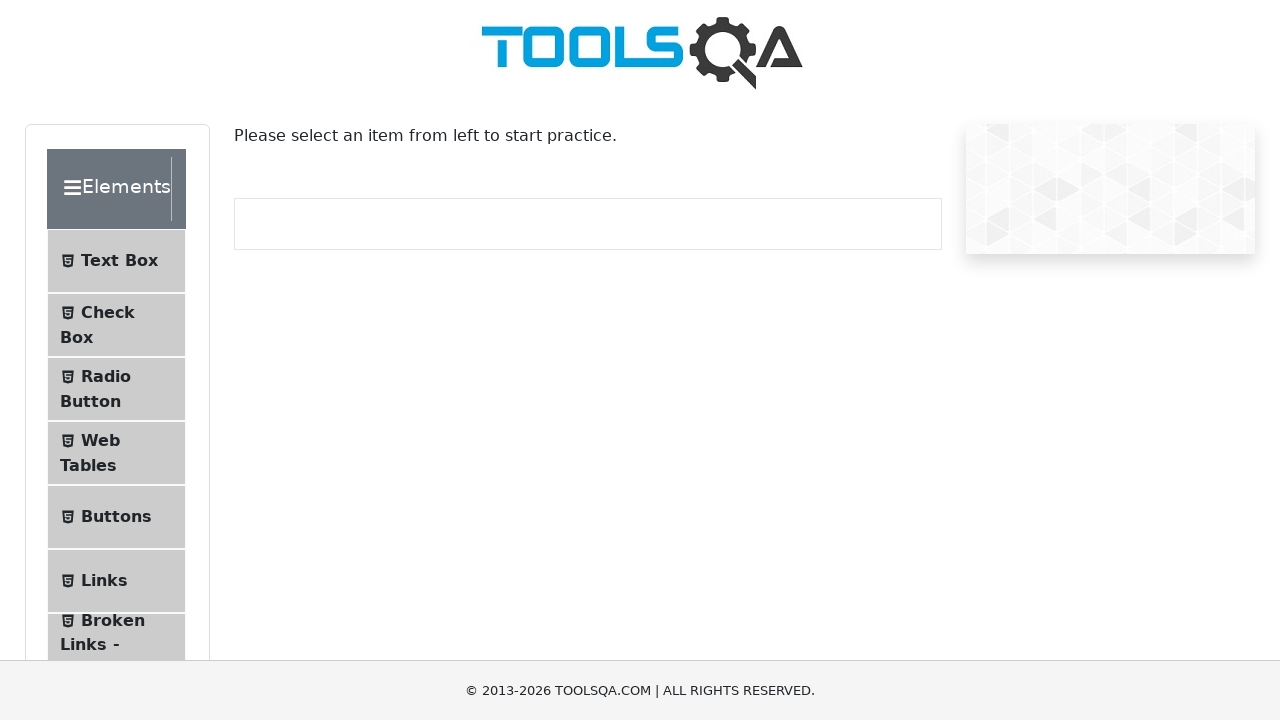

Clicked on Text Box menu item at (116, 261) on (//li[@id='item-0'])[1]
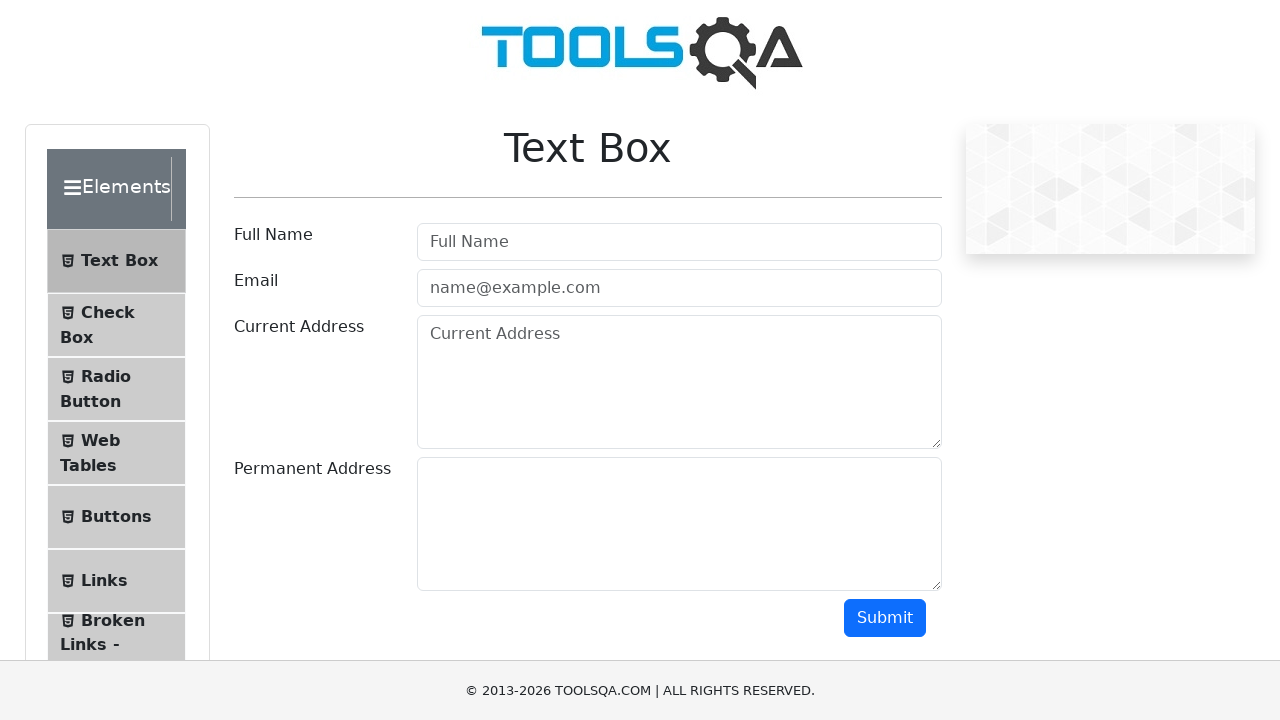

Filled in user name field with 'John Smith' on //input[@id='userName']
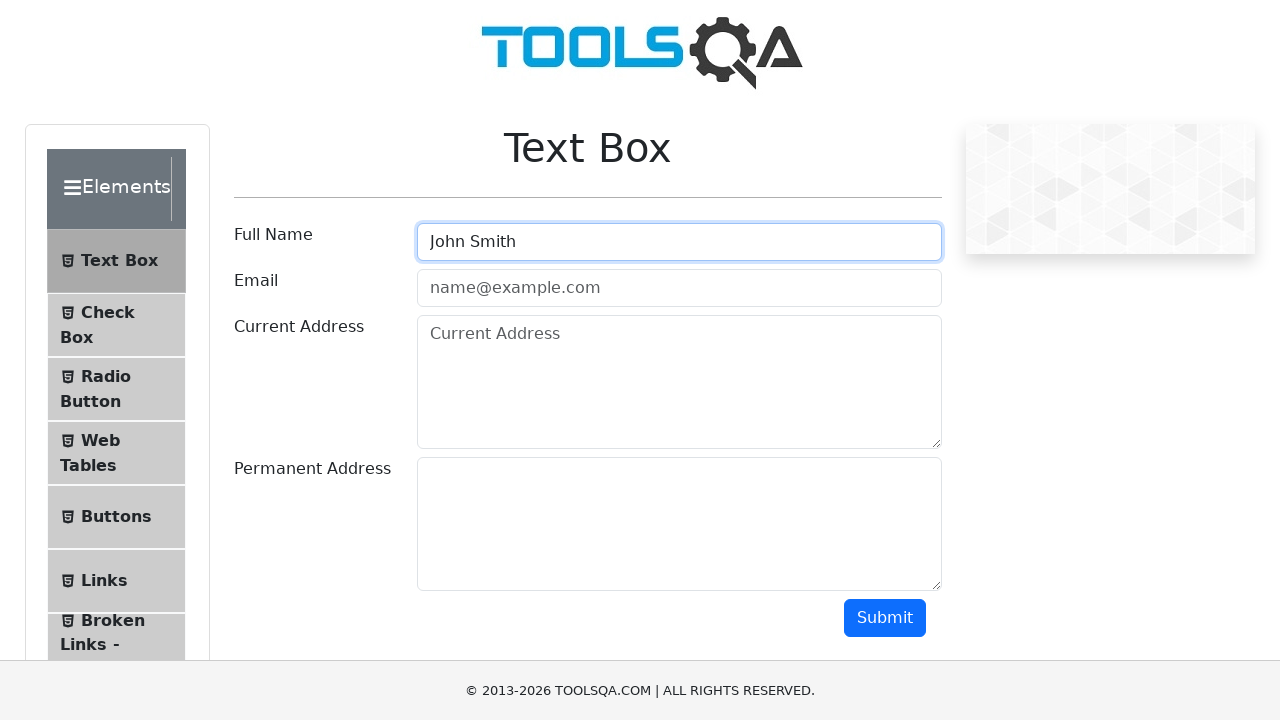

Filled in email field with 'john.smith@example.com' on //input[@id='userEmail']
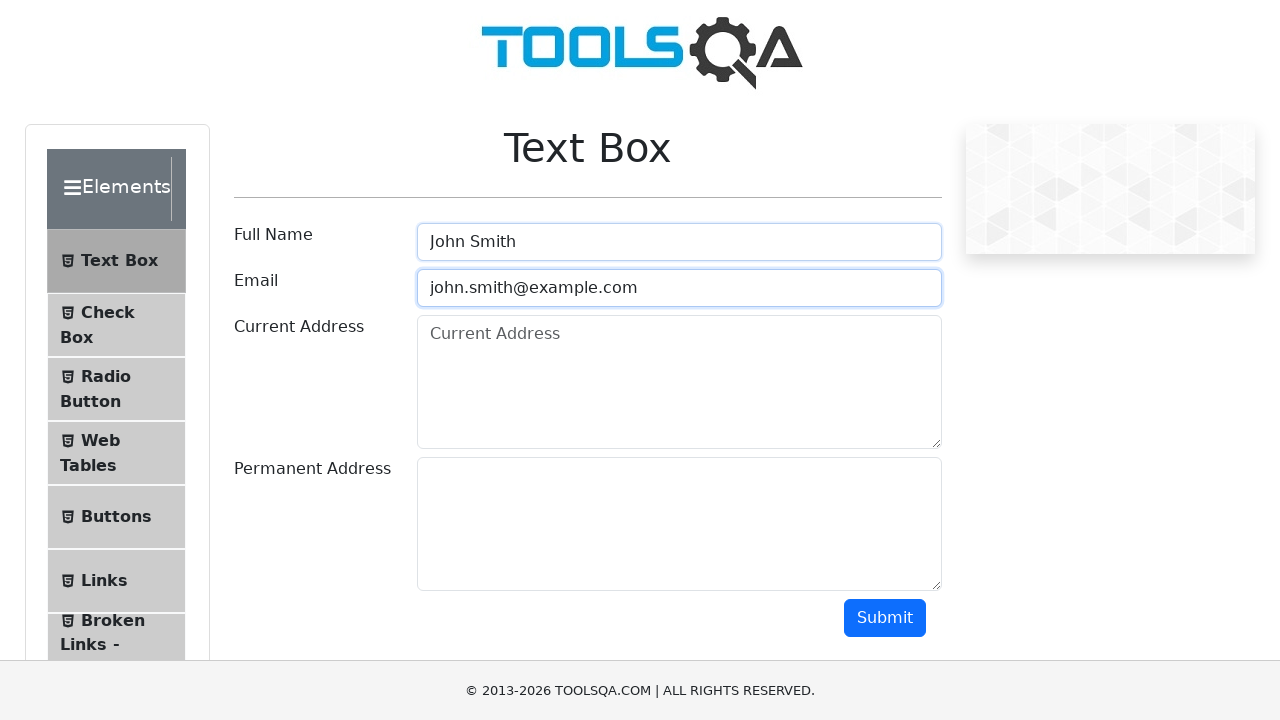

Filled in current address field with '123 Main Street, Apt 4B' on //textarea[@id='currentAddress']
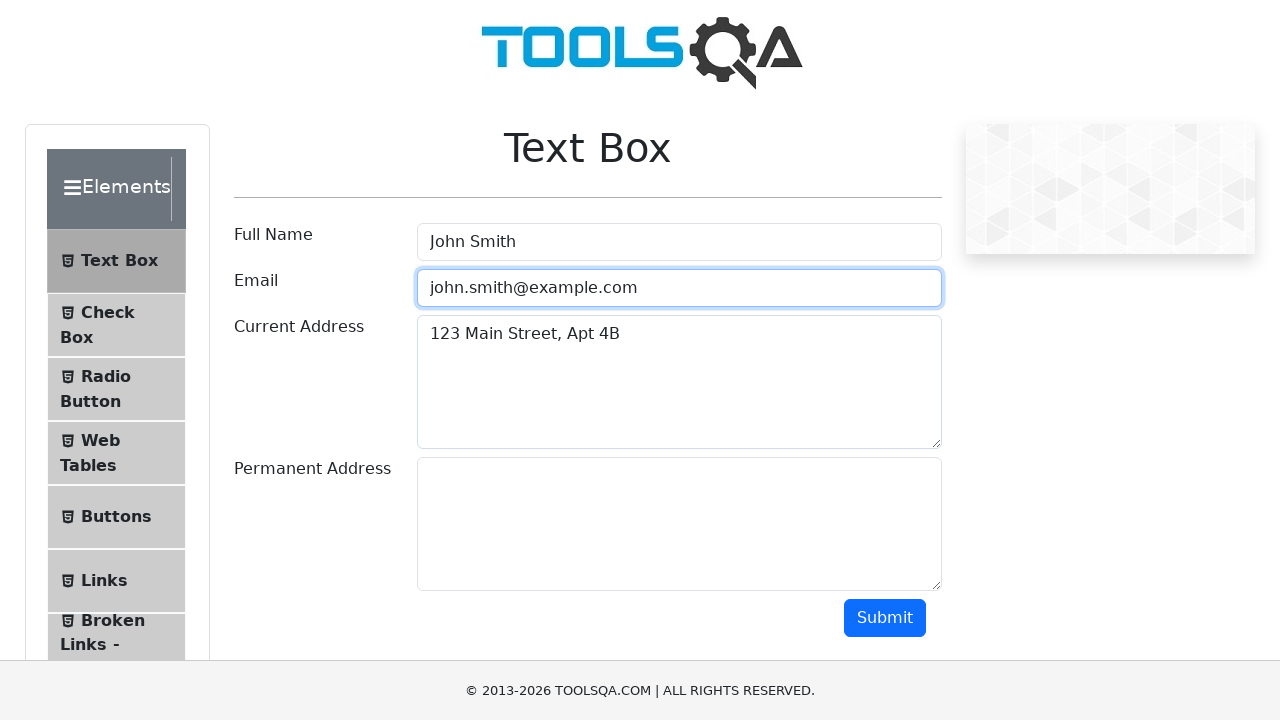

Filled in permanent address field with '456 Oak Avenue, Suite 200' on //textarea[@id='permanentAddress']
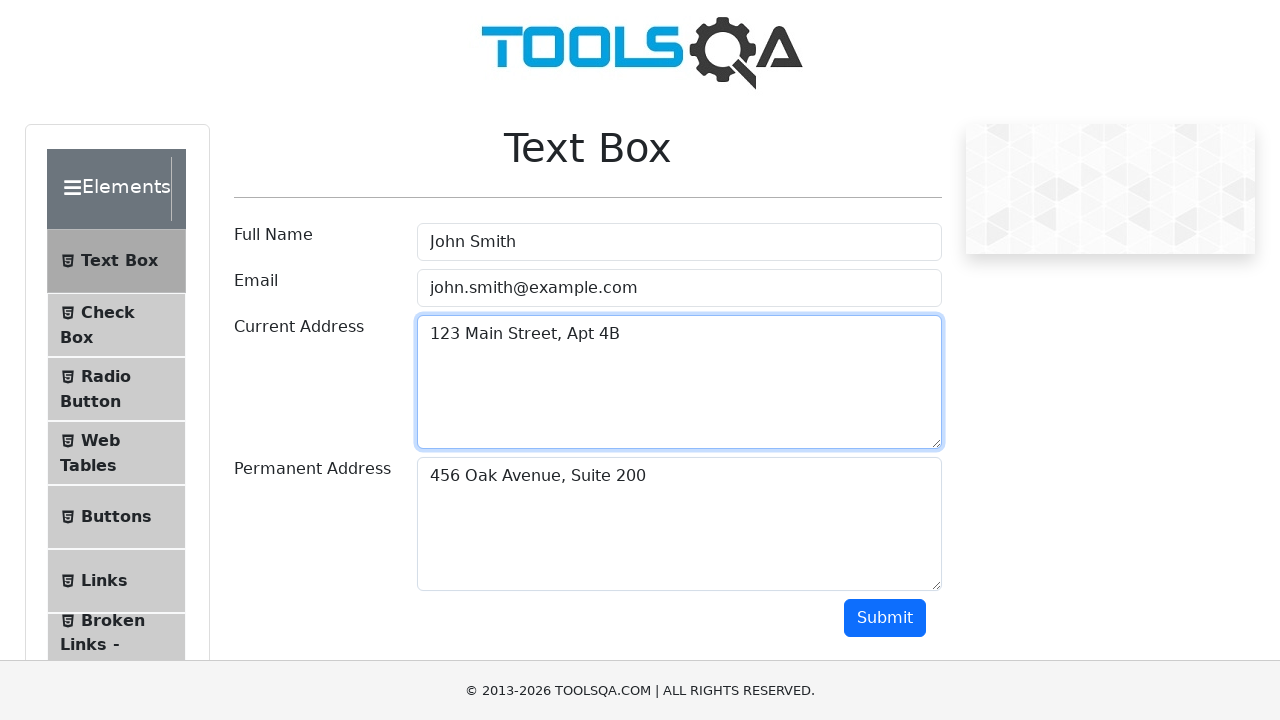

Clicked submit button to submit the form at (885, 618) on xpath=//button[@id='submit']
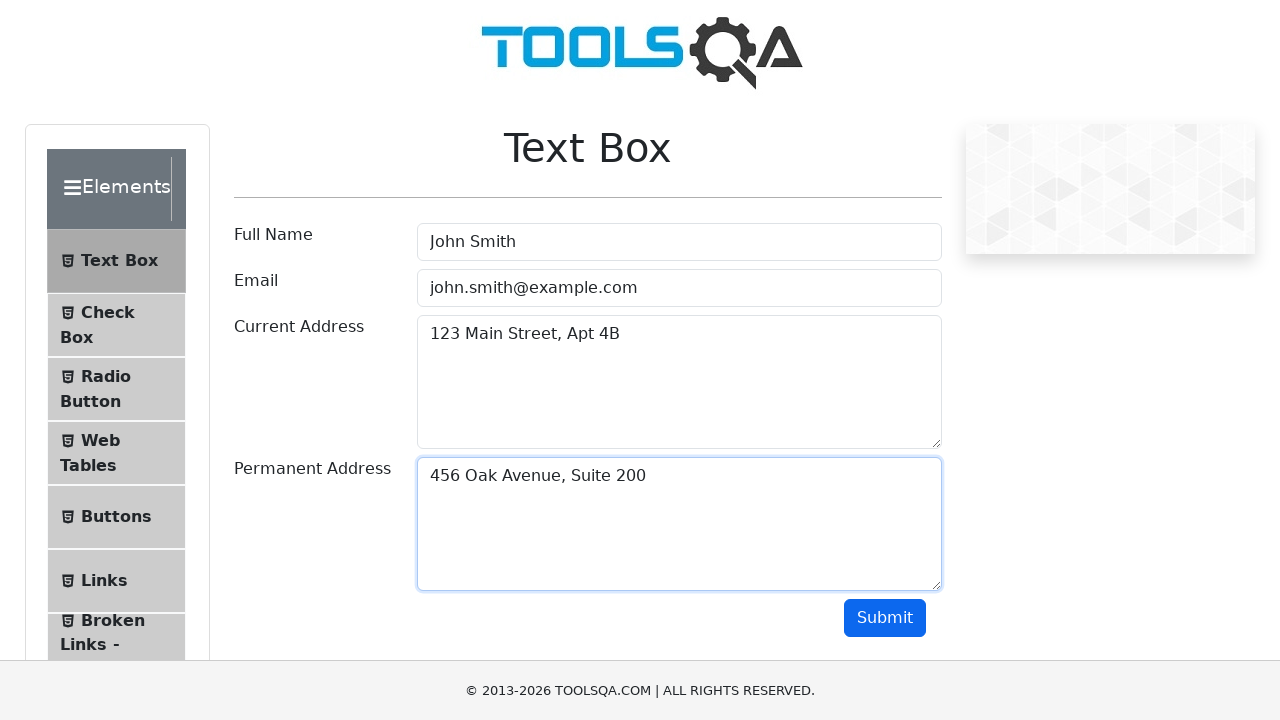

Form submission result displayed
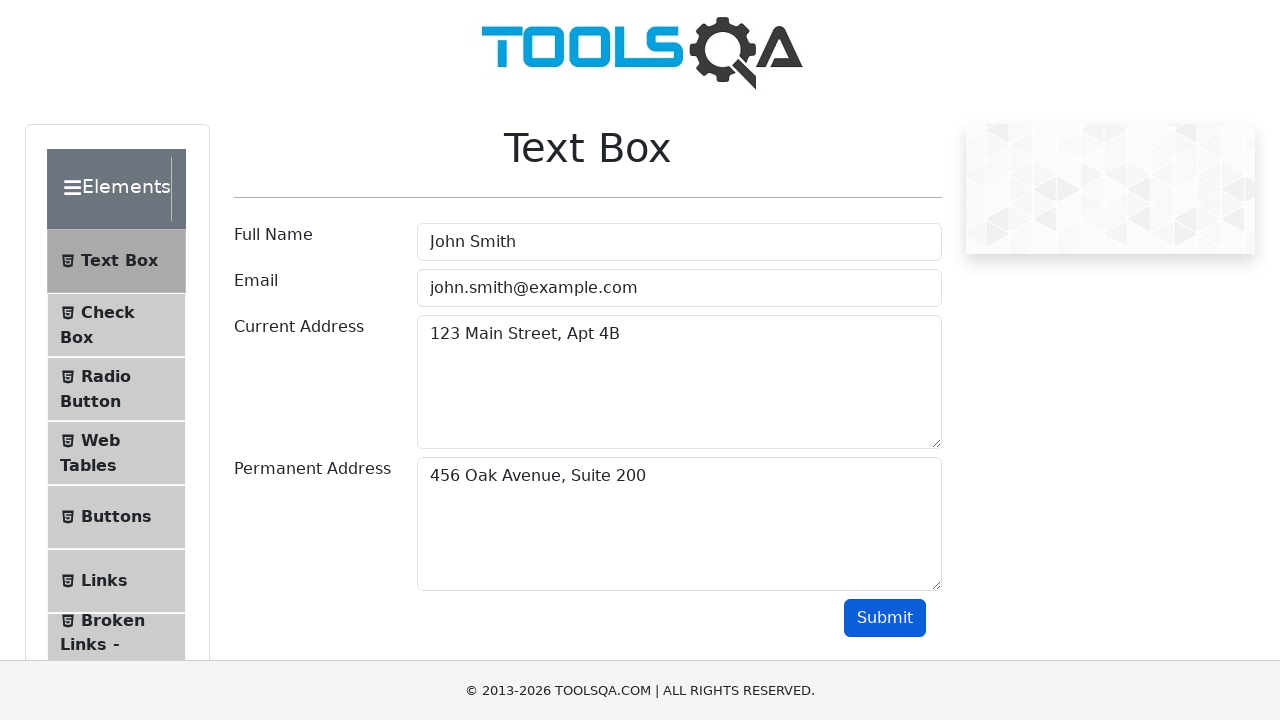

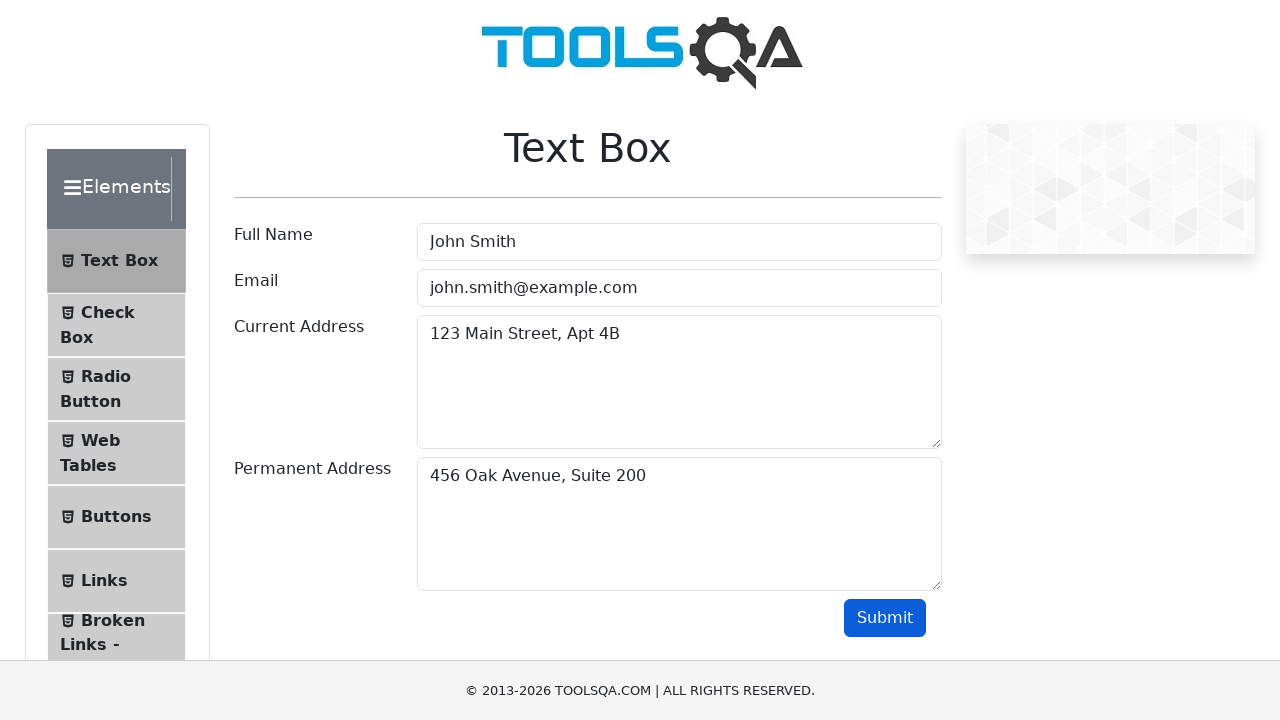